Tests form validation with name containing special character (&), verifying name error is displayed

Starting URL: https://elenarivero.github.io/ejercicio3/index.html

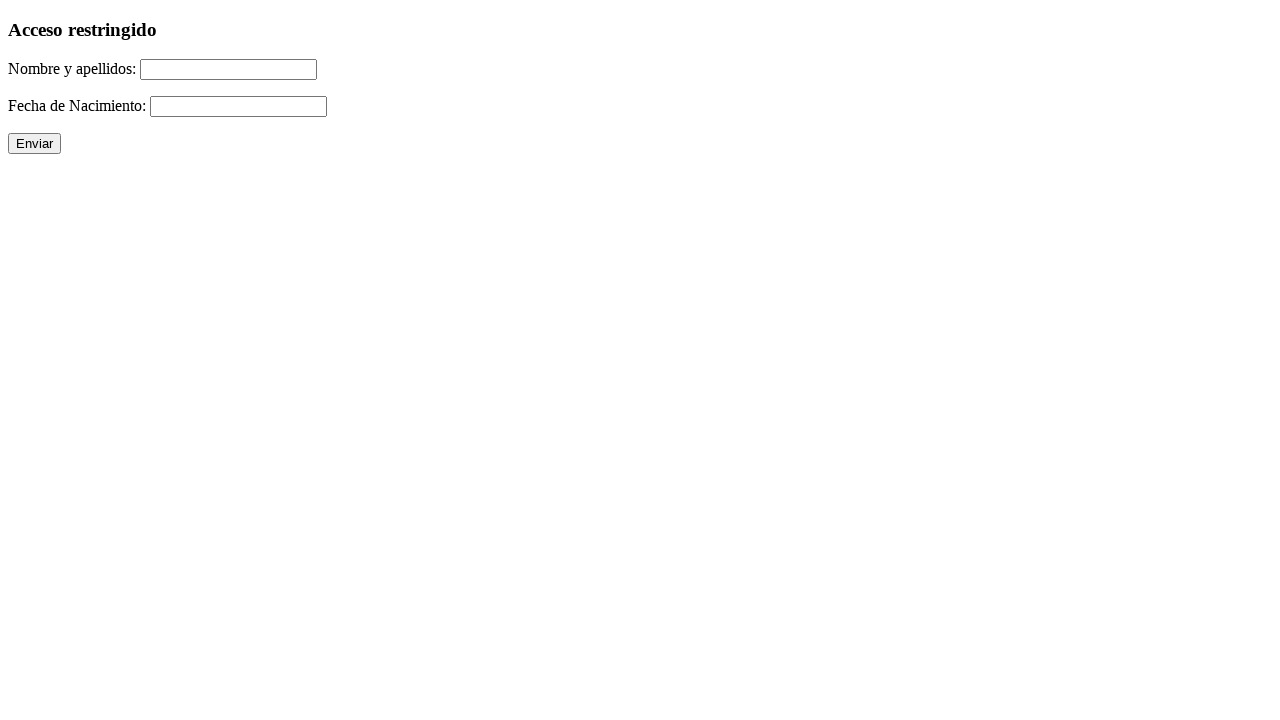

Filled name field with 'Jesus & Garcia-Pereira' containing special character on #nomap
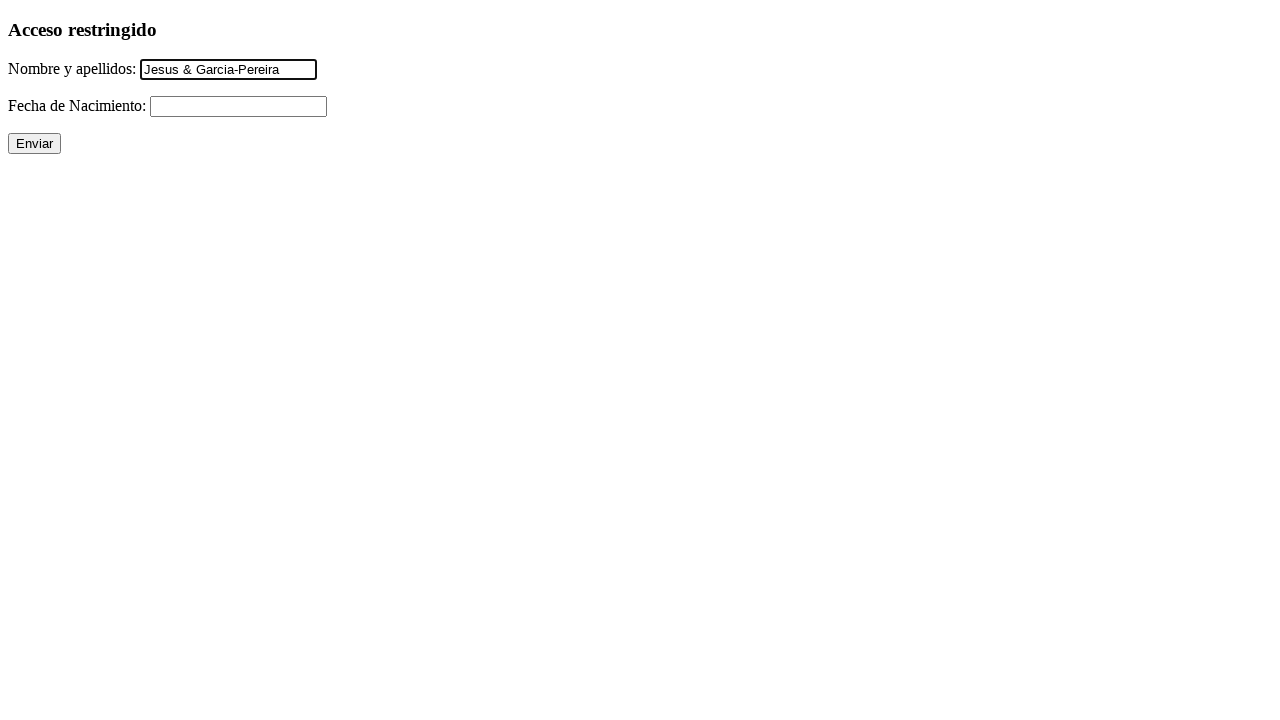

Filled date field with valid date '21/07/1990' on #fecha
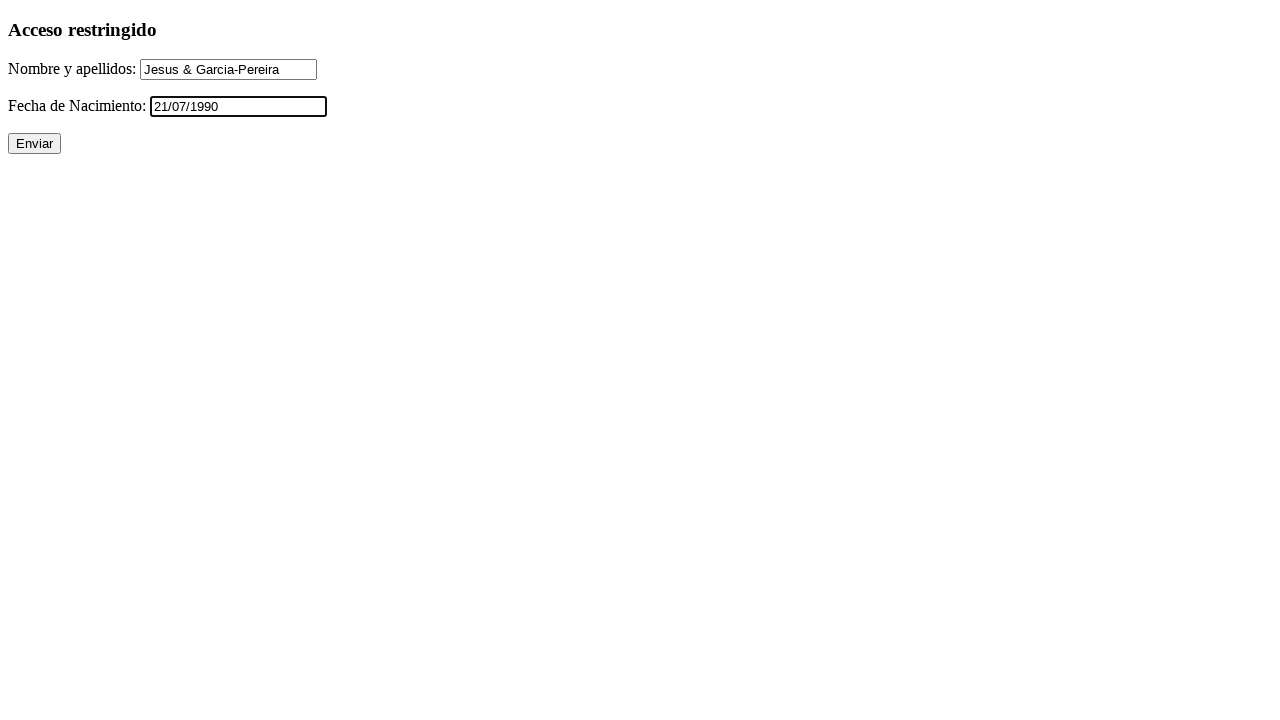

Clicked submit button to validate form at (34, 144) on input[value='Enviar']
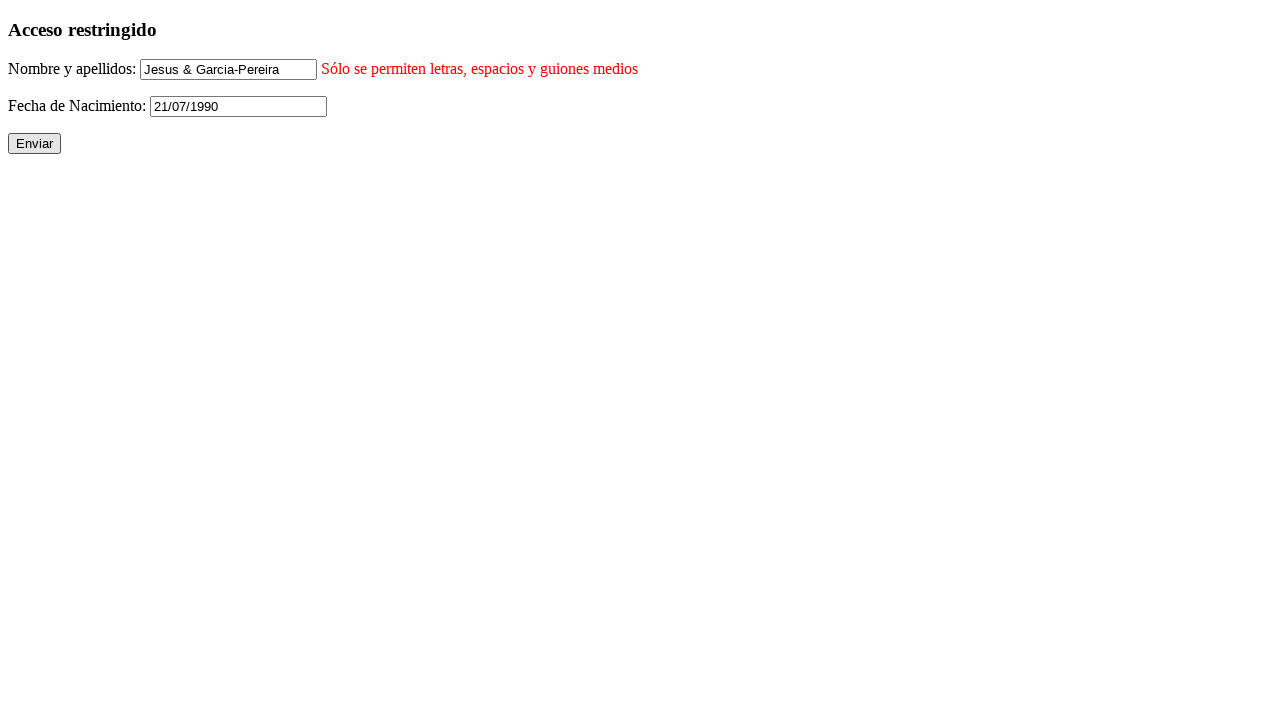

Name error message displayed confirming validation caught special character
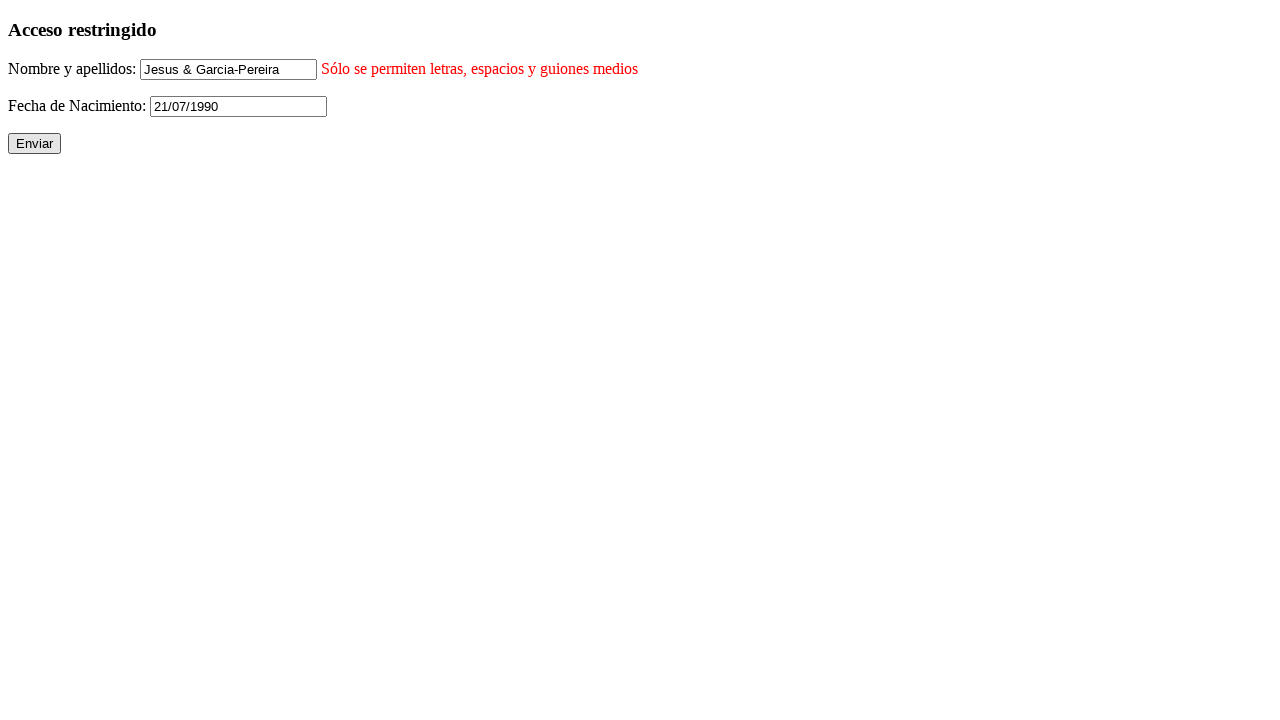

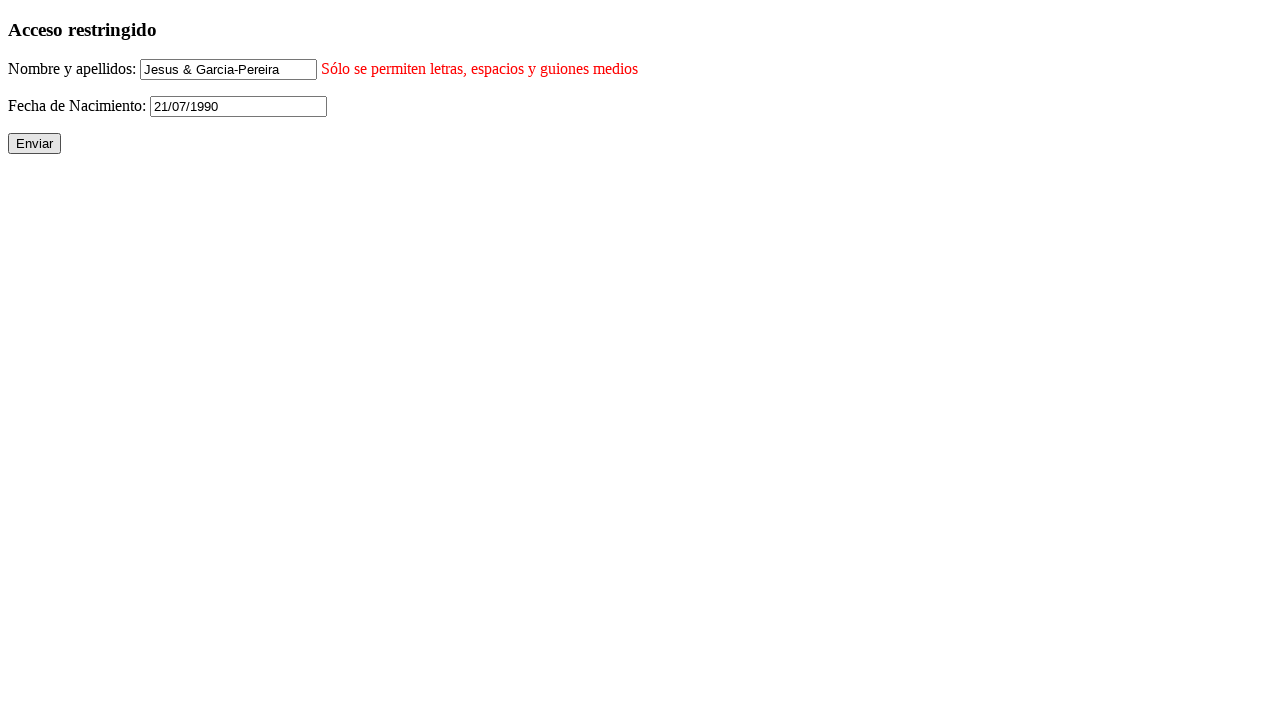